Tests alternative waiting strategies by clicking a button that triggers an AJAX request and verifying the success message content.

Starting URL: http://uitestingplayground.com/ajax

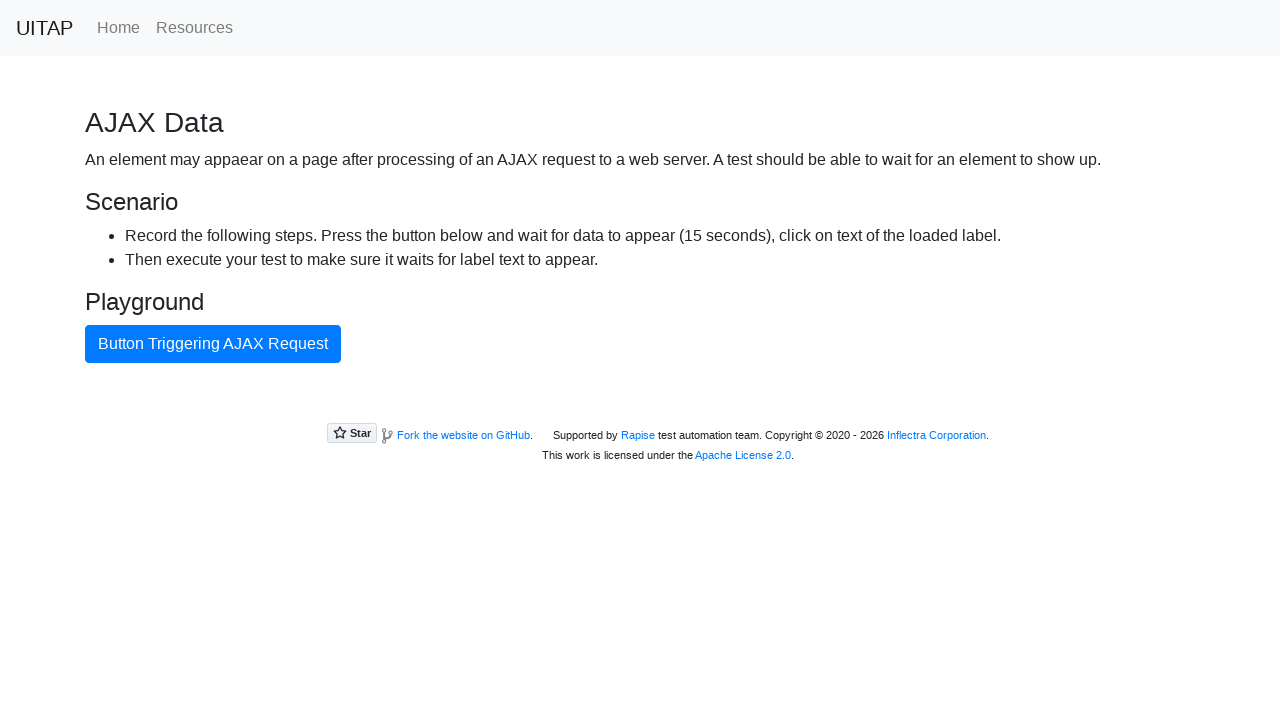

Navigated to AJAX test page
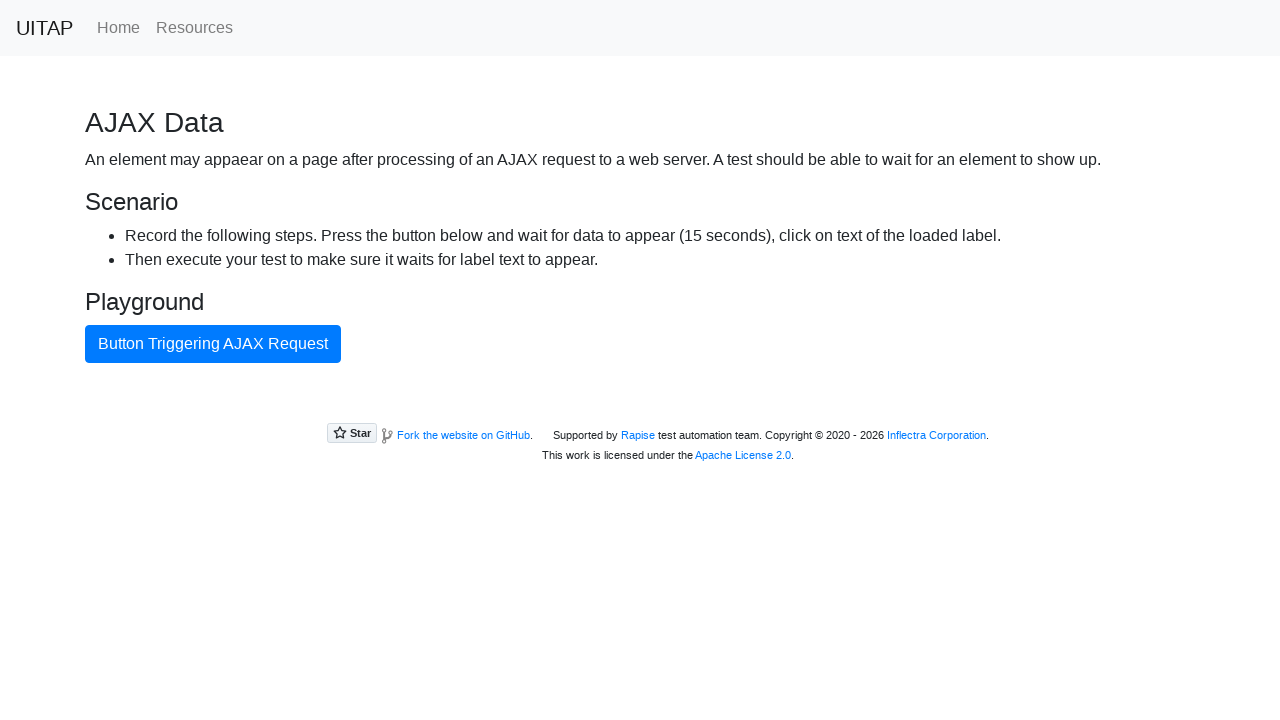

Clicked button triggering AJAX request at (213, 344) on internal:text="Button Triggering AJAX Request"i
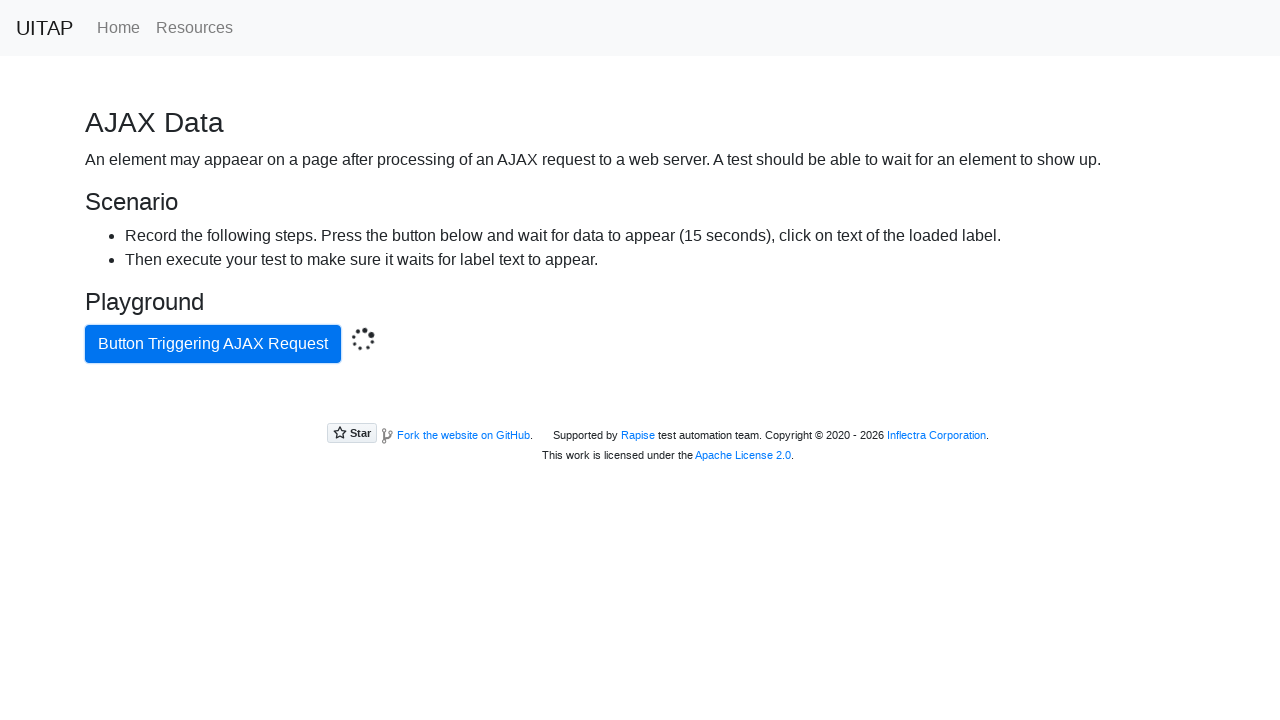

Success message element appeared after AJAX request
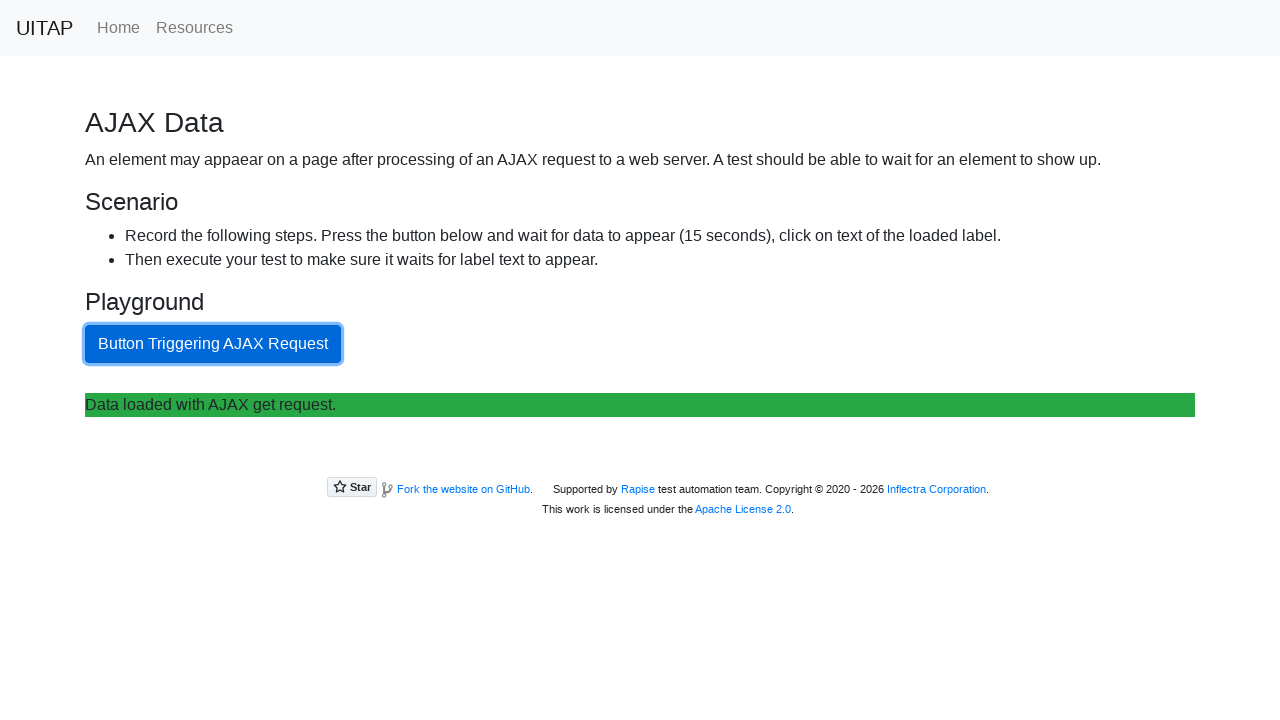

Retrieved success message text content
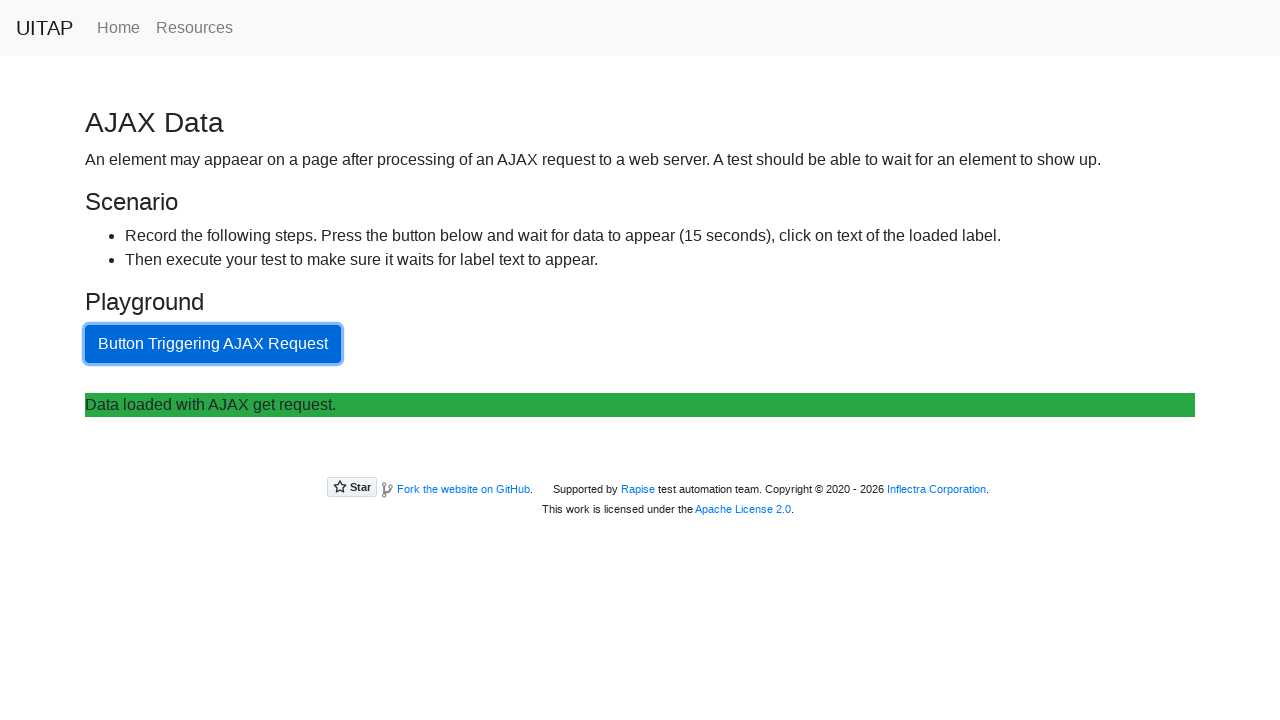

Verified success message contains expected text 'Data loaded with AJAX get request.'
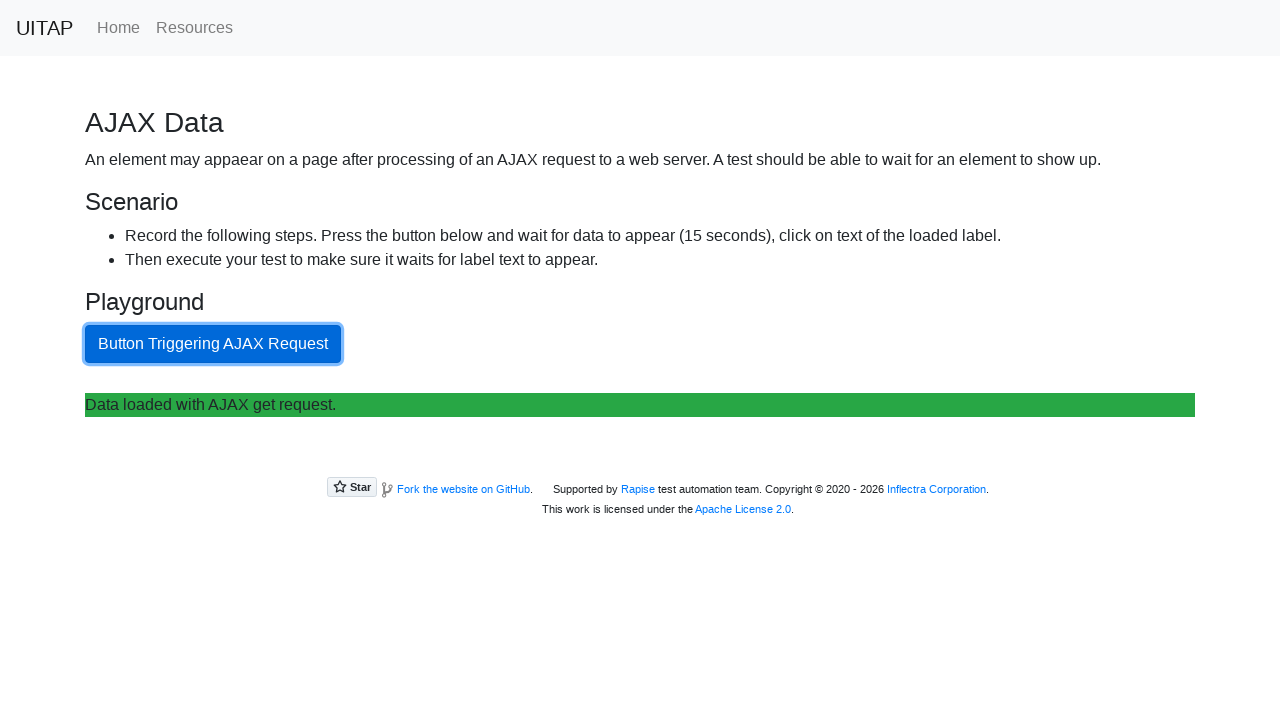

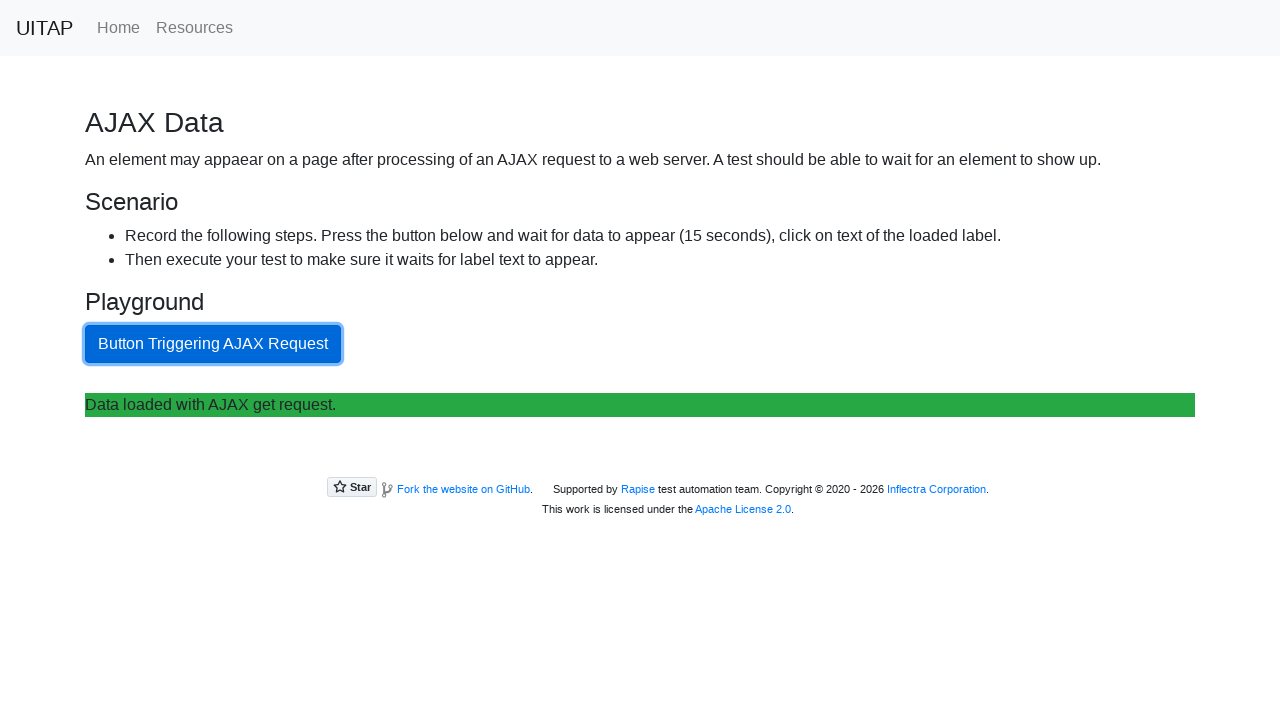